Tests iframe navigation by locating a frame via URL and verifying text content

Starting URL: https://demoqa.com/frames

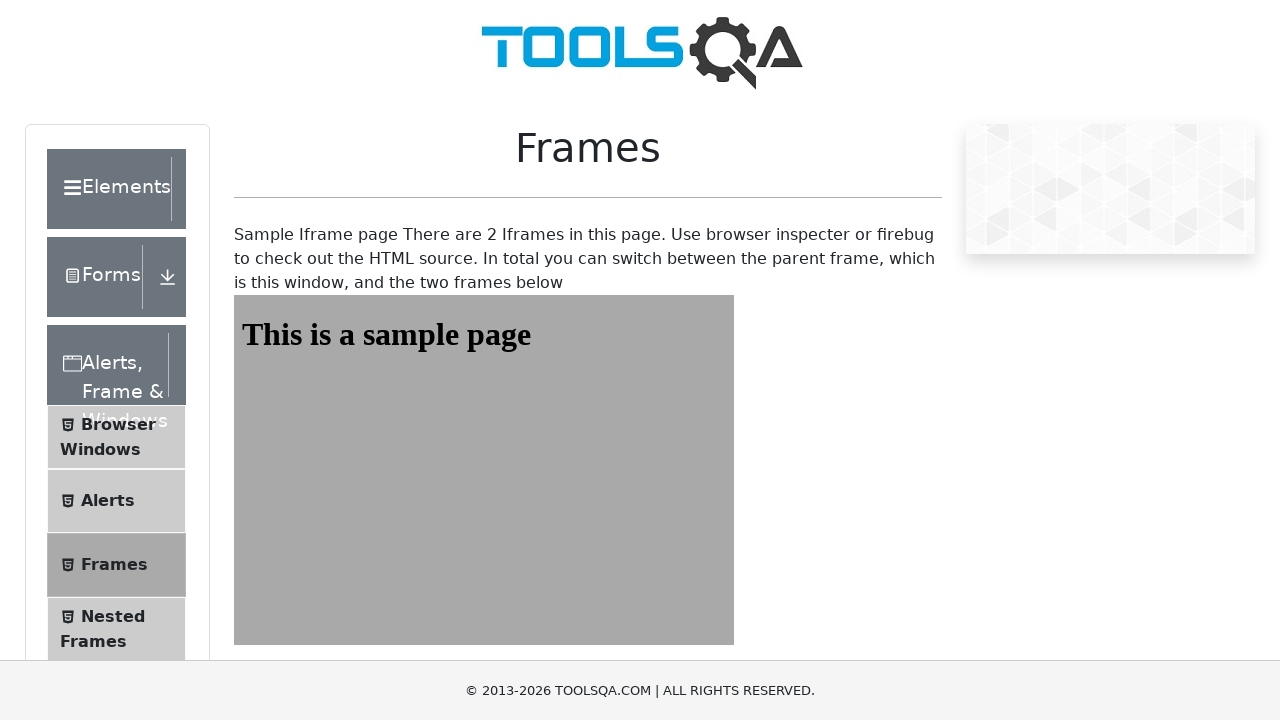

Set viewport size to 1920x1080
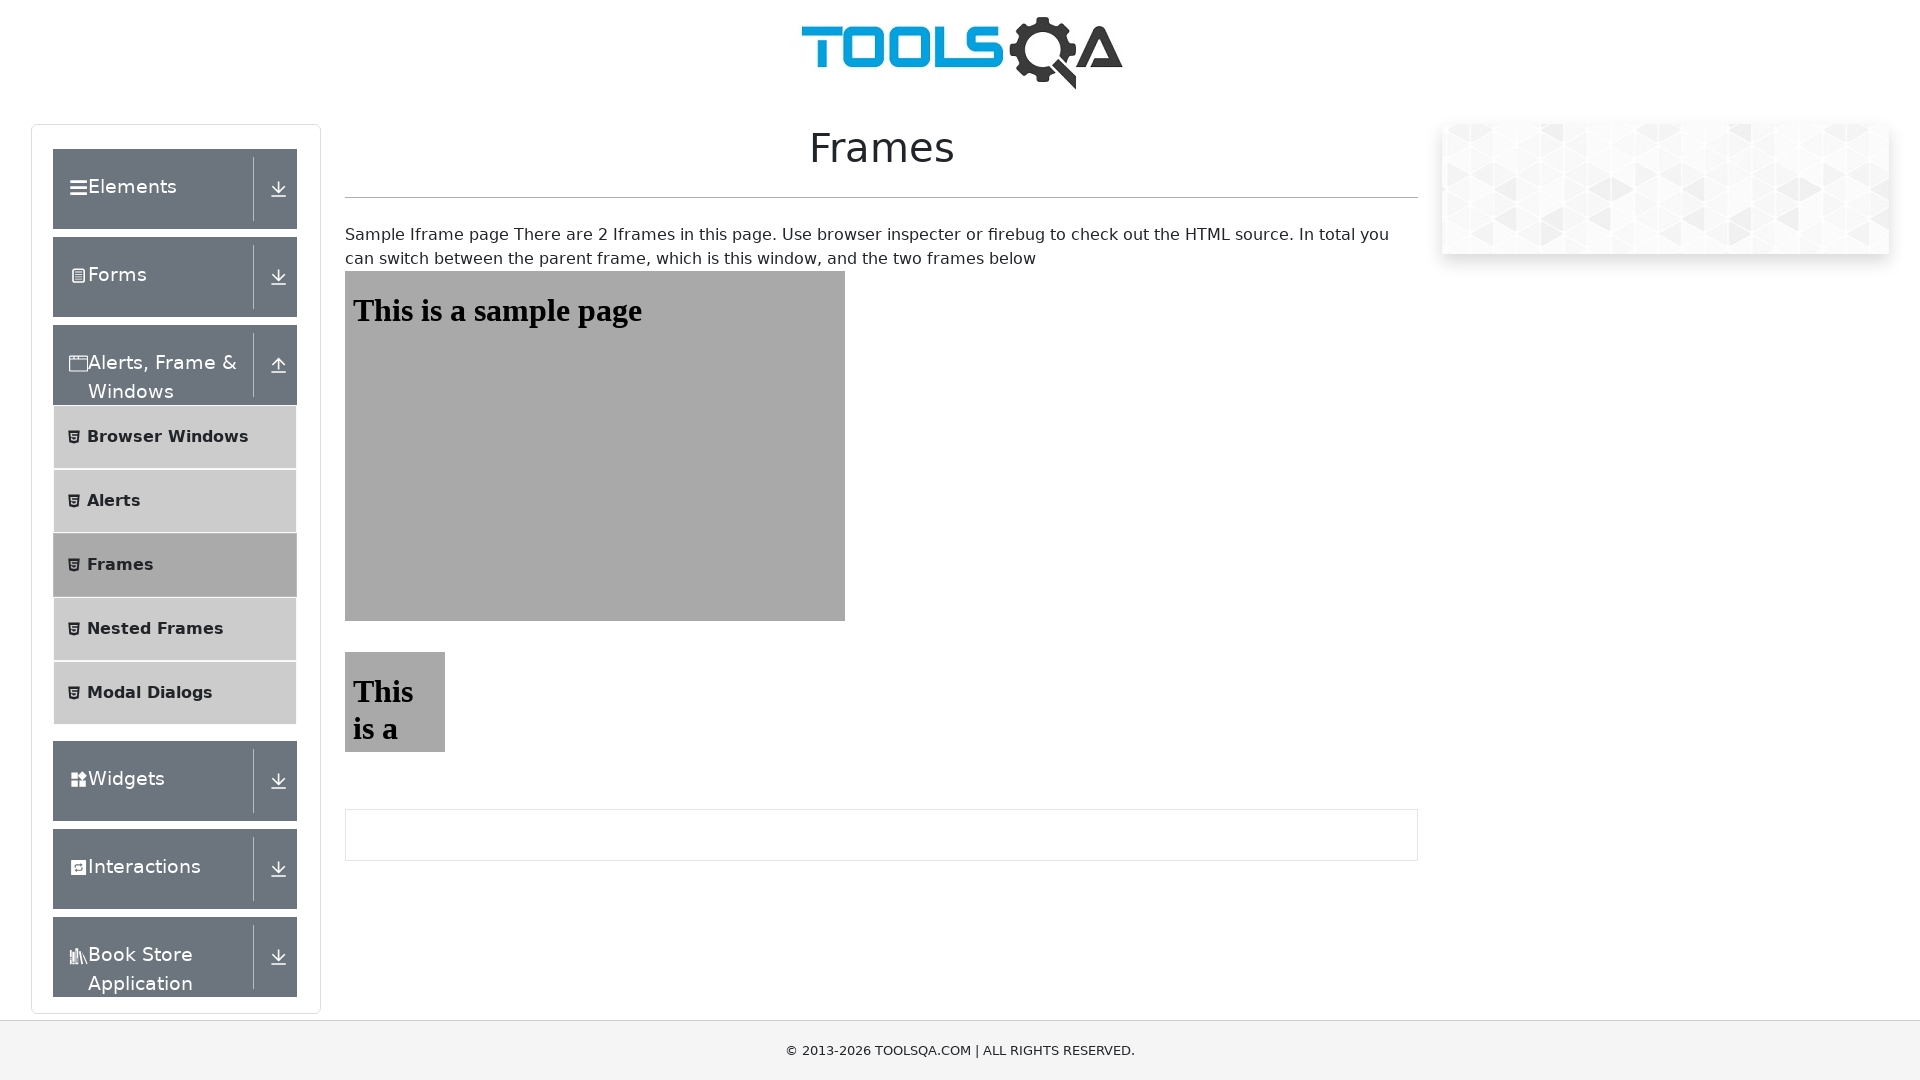

Located iframe with URL https://demoqa.com/sample
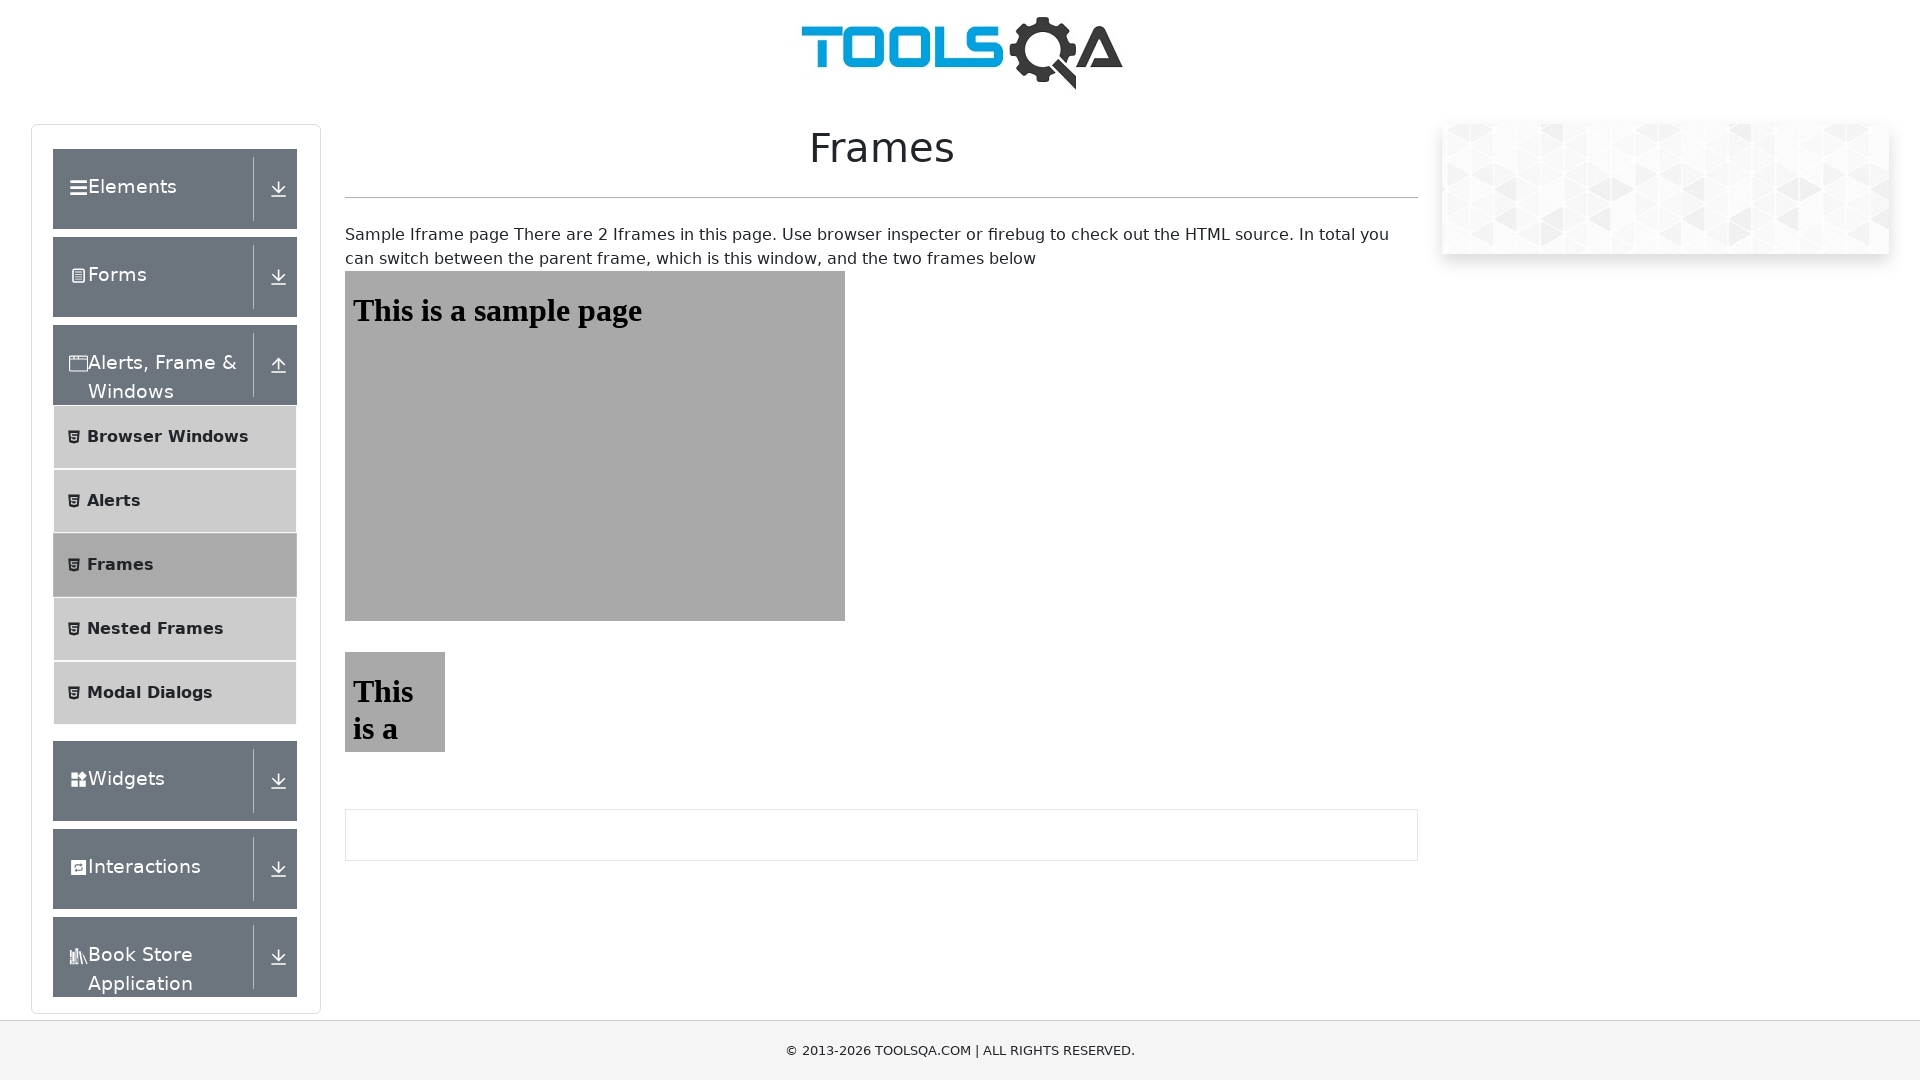

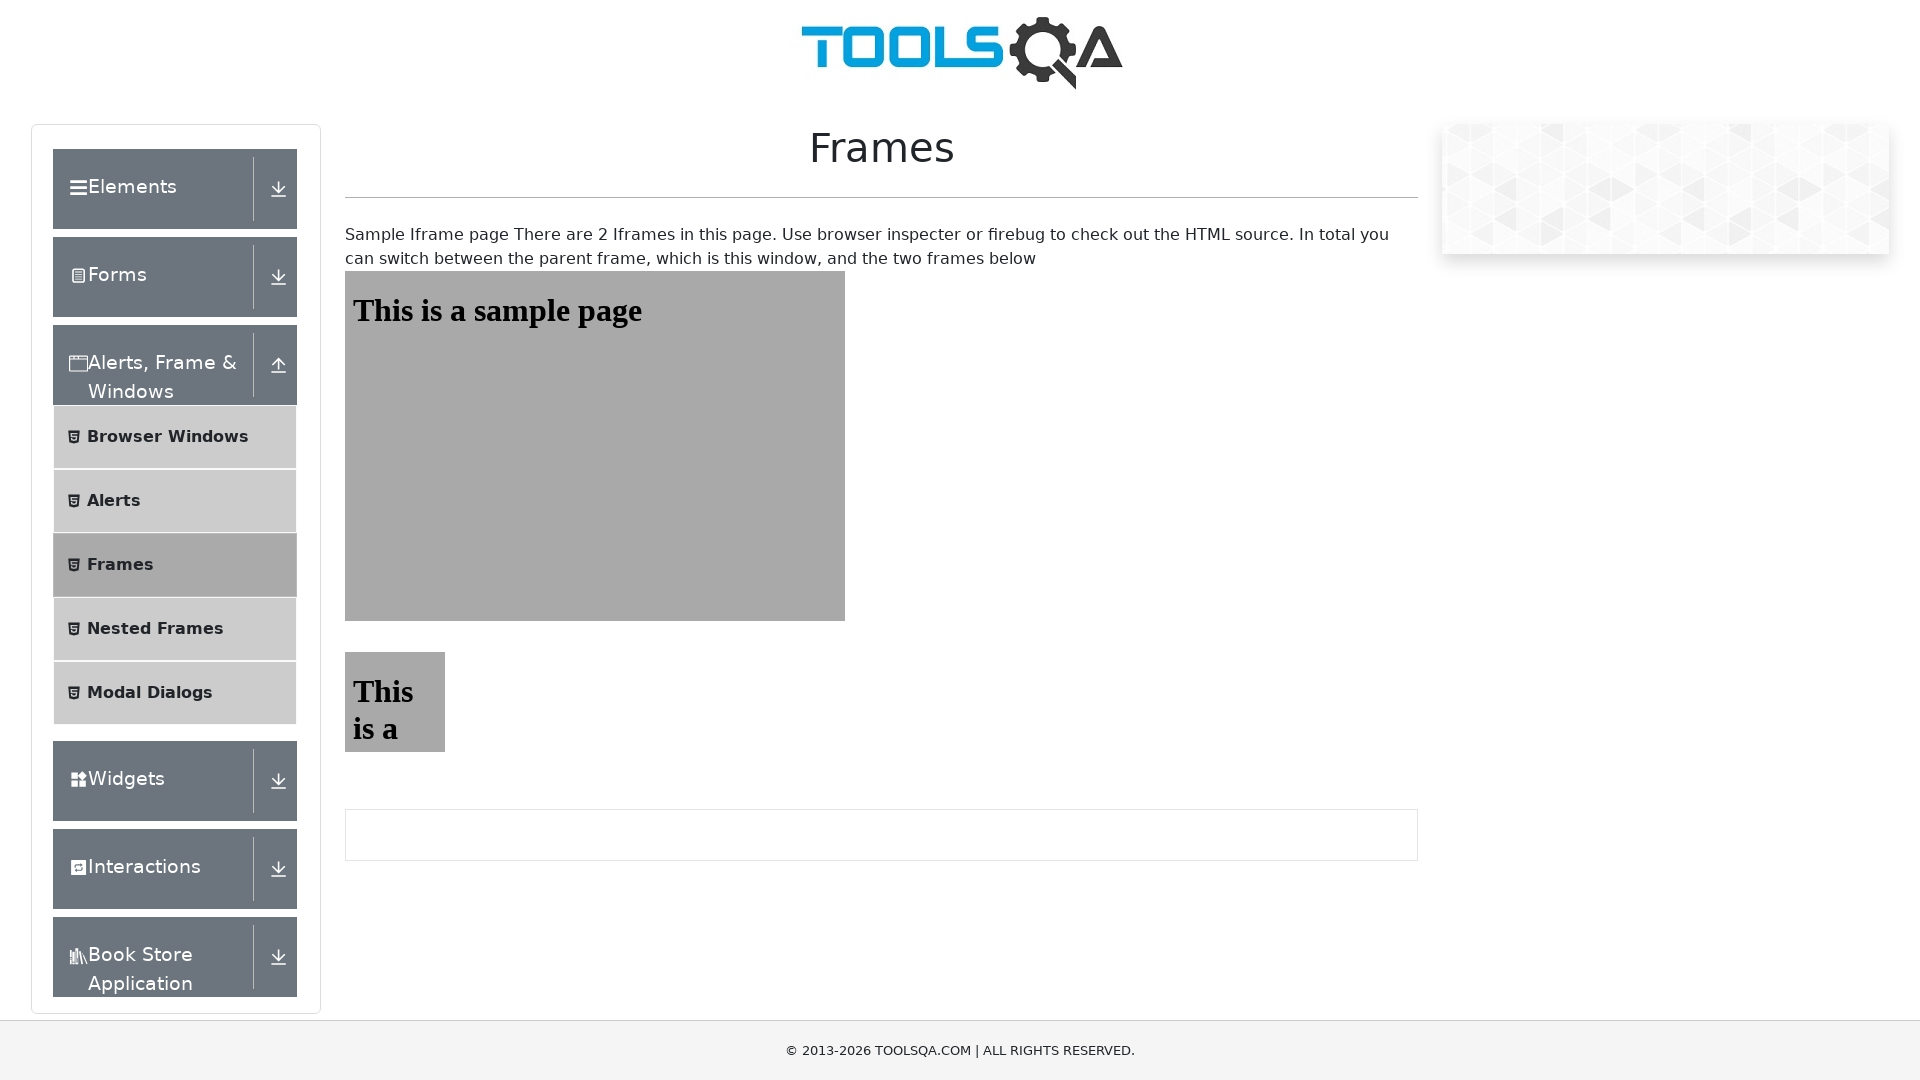